Tests page scrolling functionality by scrolling down the page using JavaScript execution

Starting URL: https://the-internet.herokuapp.com/

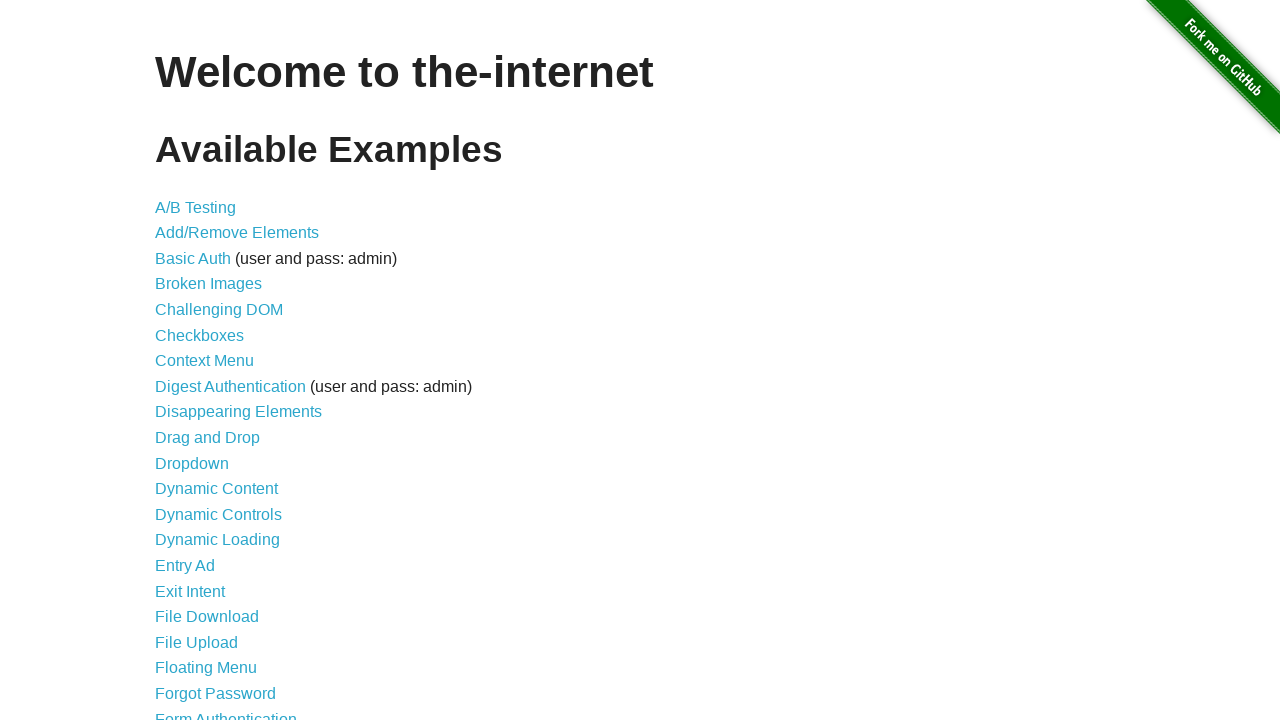

Scrolled down to bottom of page using JavaScript
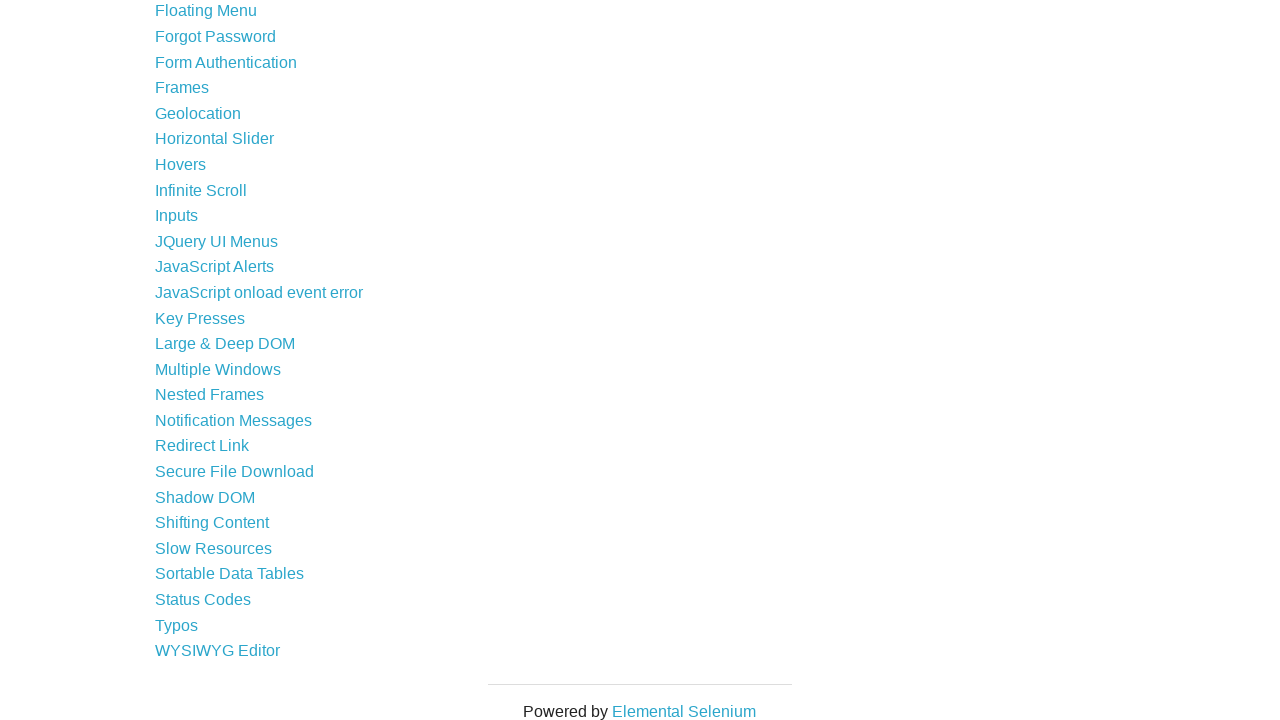

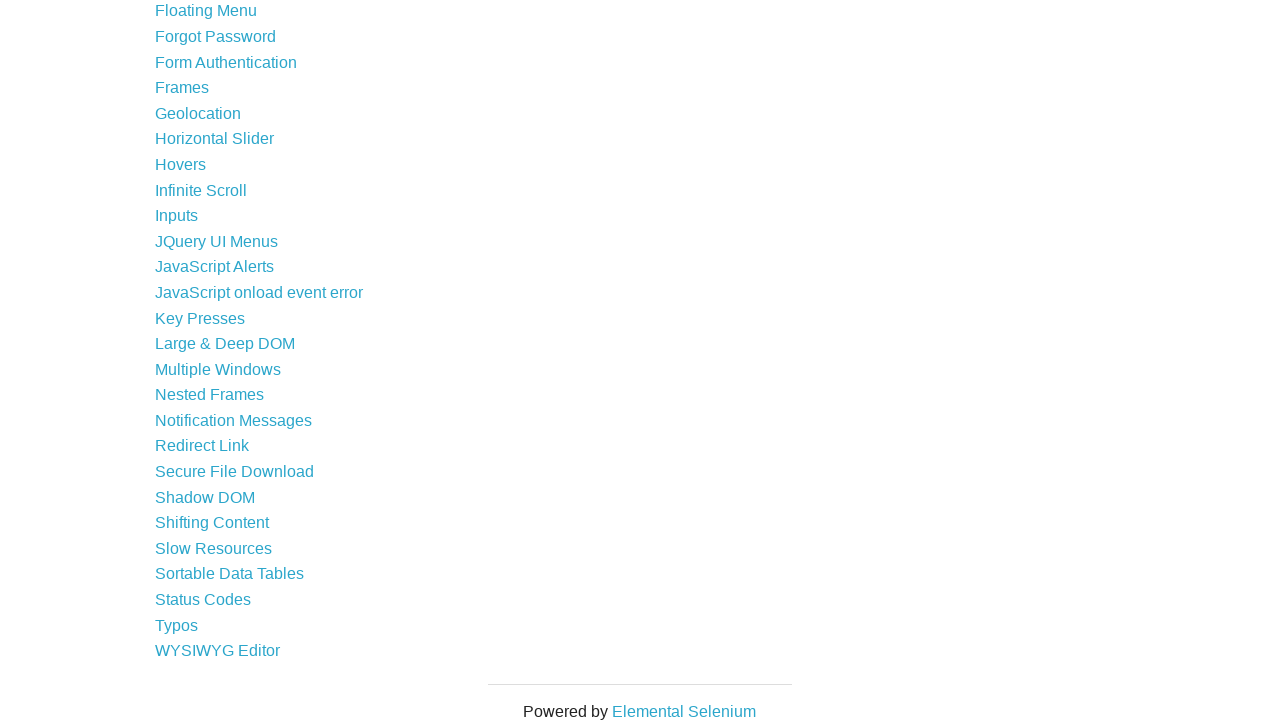